Tests prompt alert handling by clicking prompt button, entering text, and accepting the dialog

Starting URL: https://testautomationpractice.blogspot.com/

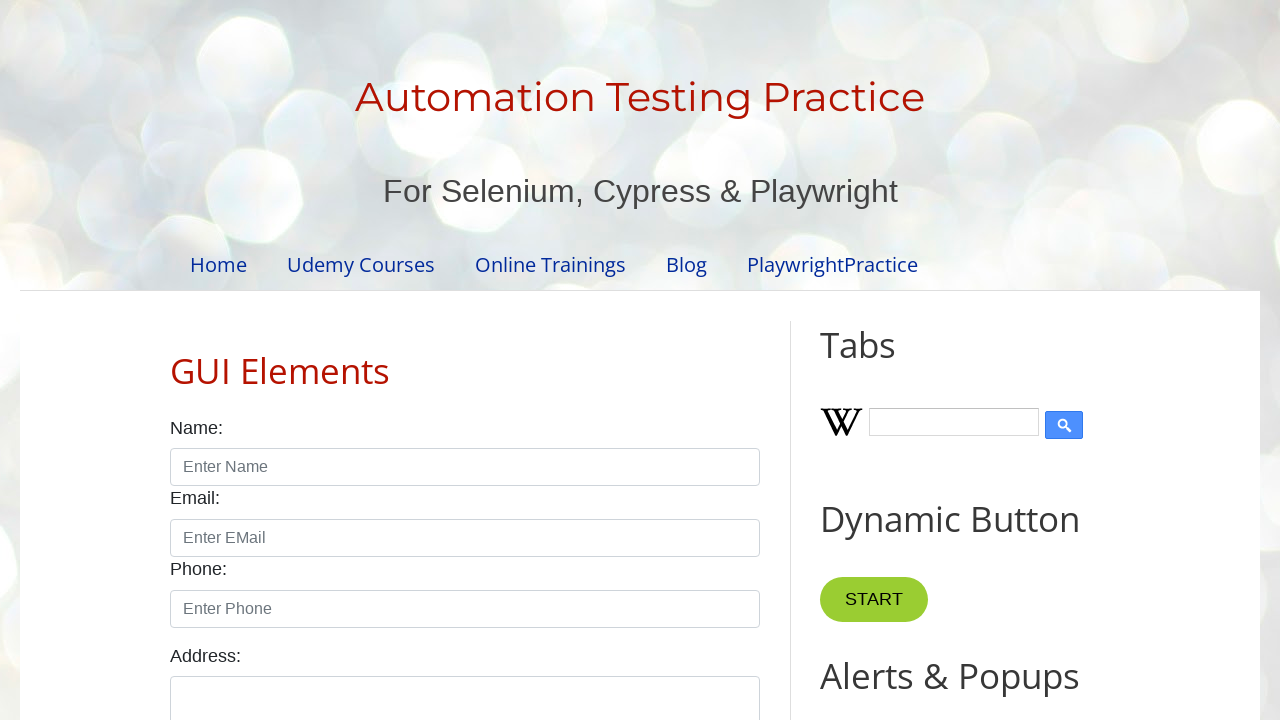

Set up dialog handler to accept prompt with text 'Hi Veeresh'
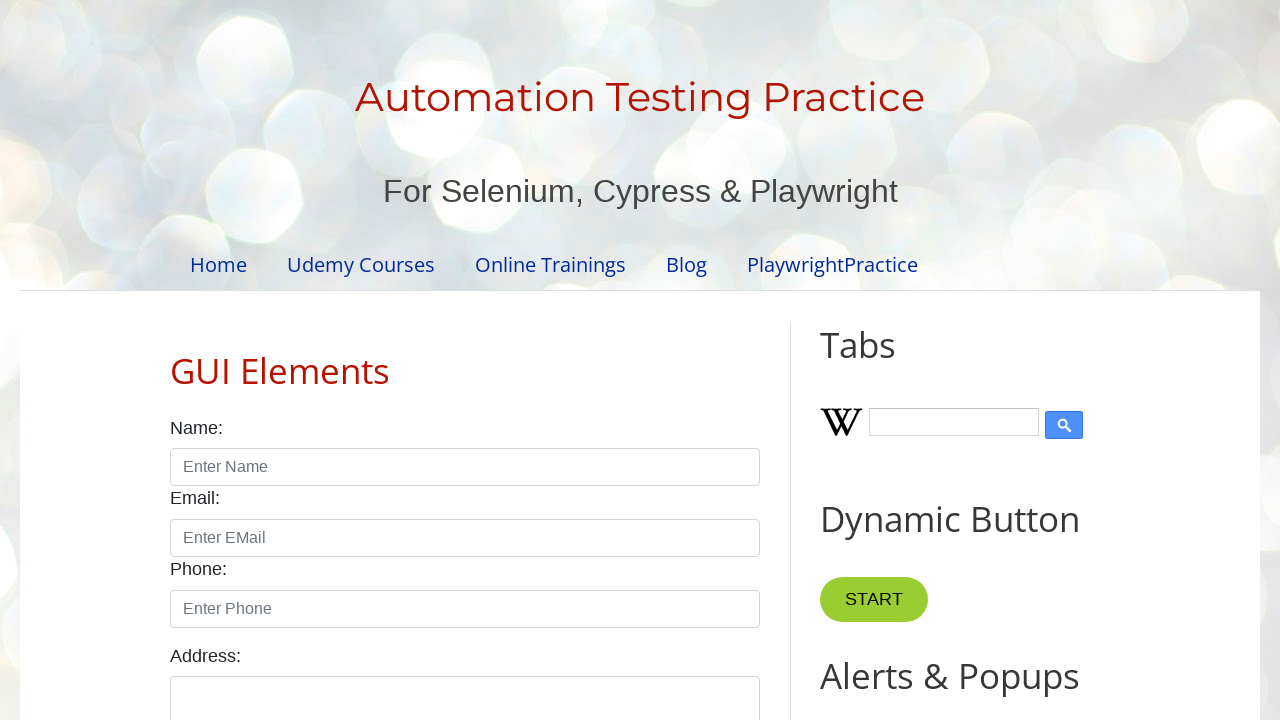

Clicked prompt button to trigger alert dialog at (890, 360) on button#promptBtn
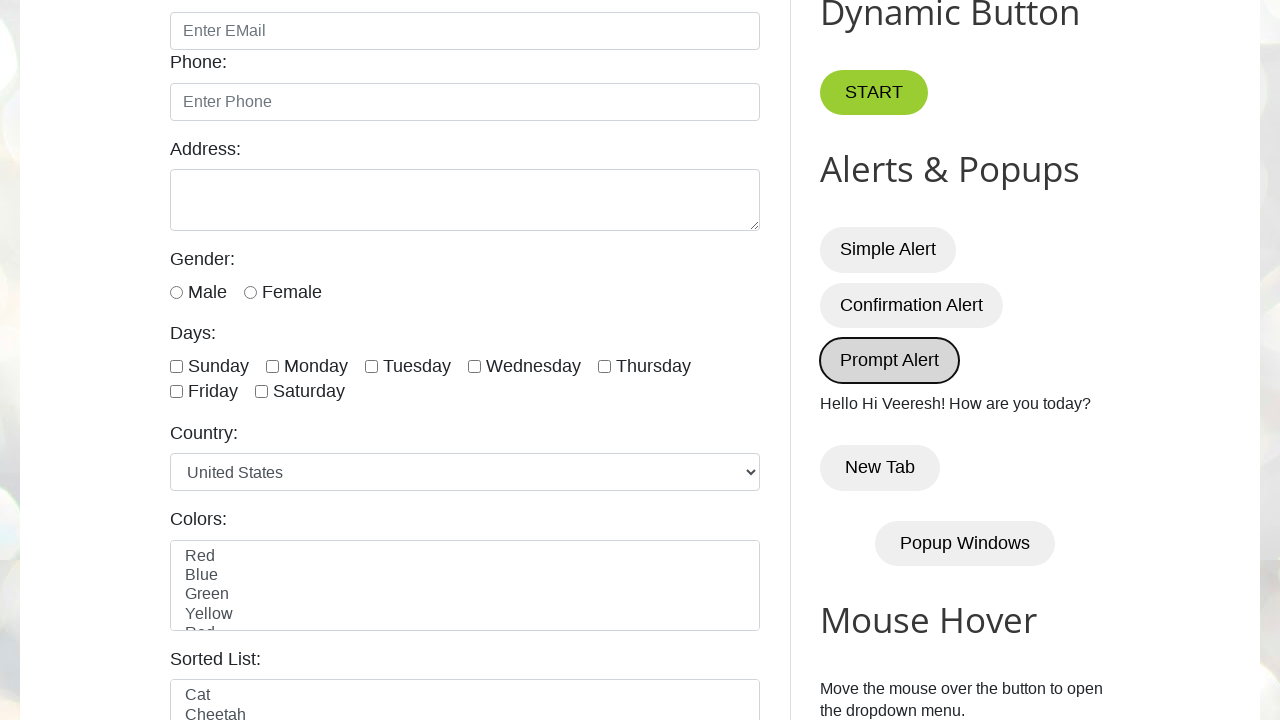

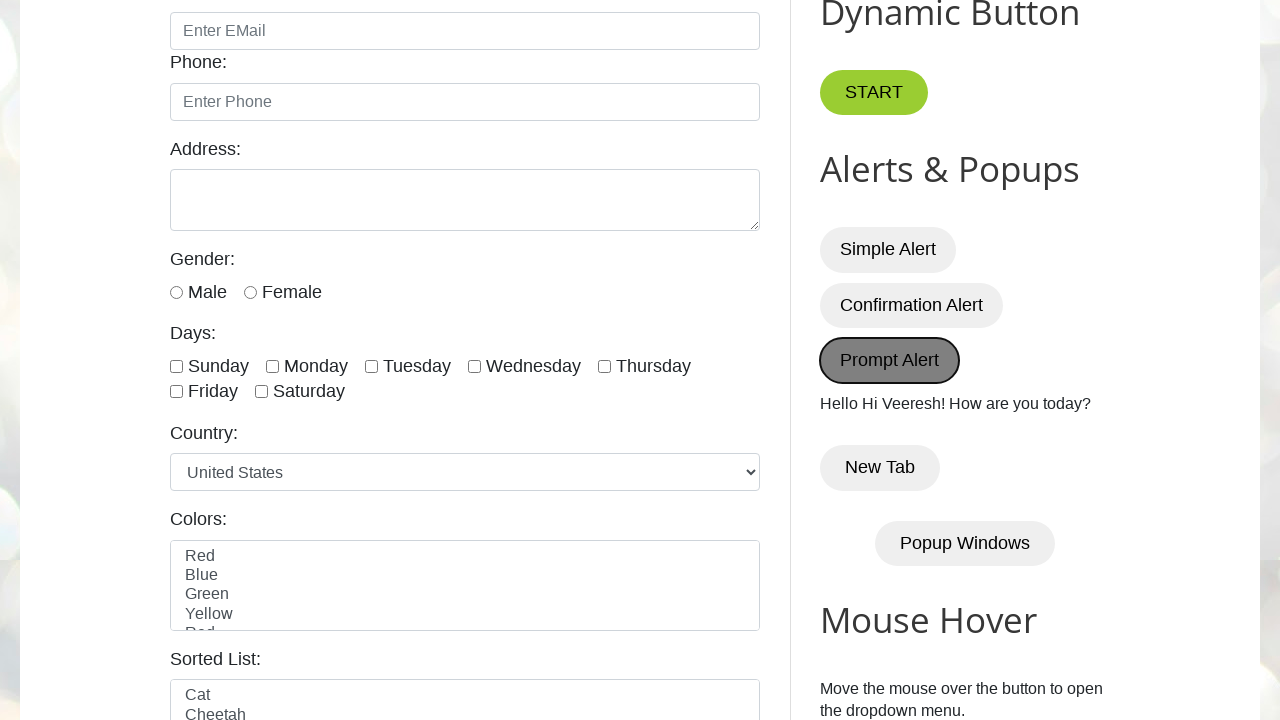